Navigates to automationbykrishna.com, clicks on the demo table link, and waits for the web table to load to verify table interaction functionality.

Starting URL: http://automationbykrishna.com/

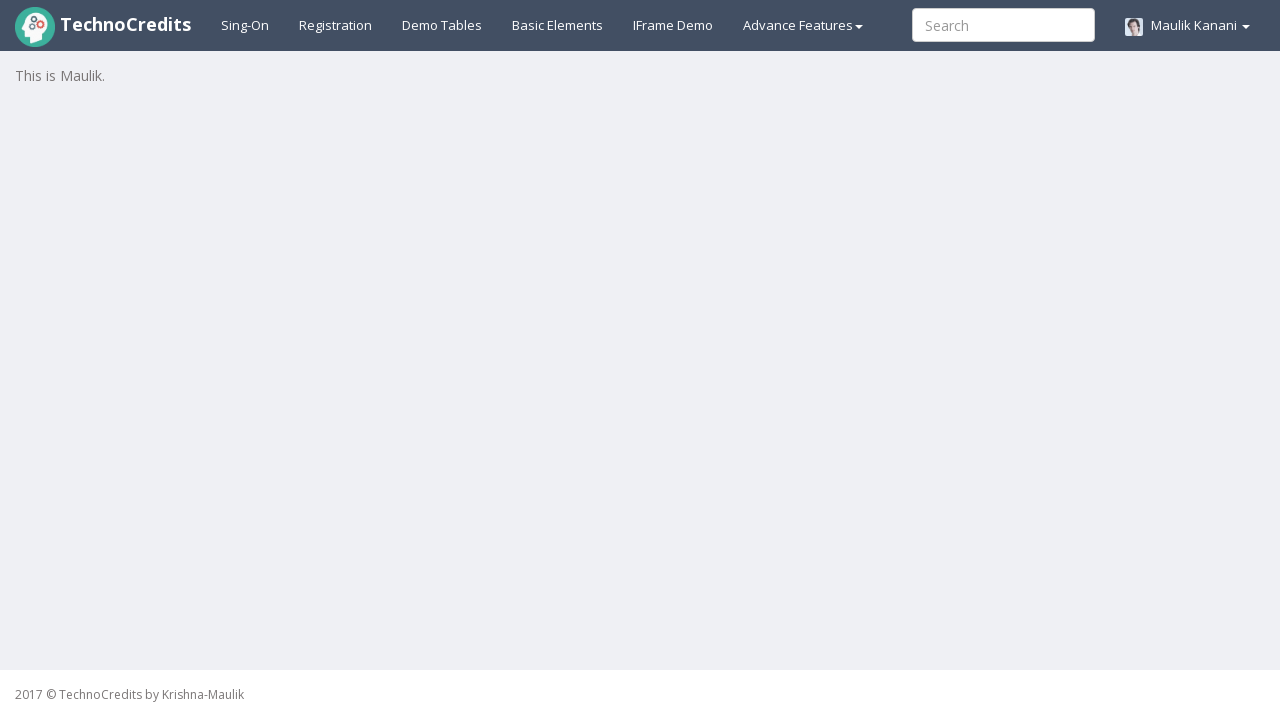

Navigated to automationbykrishna.com
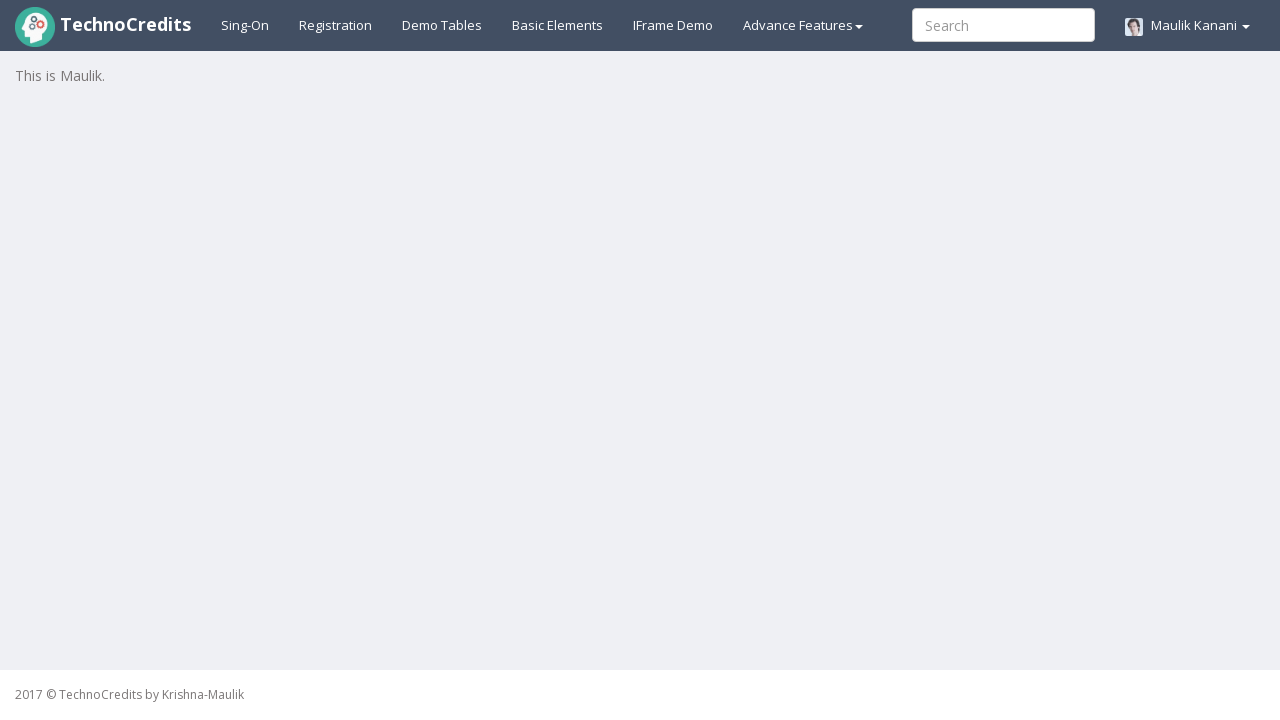

Clicked on the demo table link at (442, 25) on a#demotable
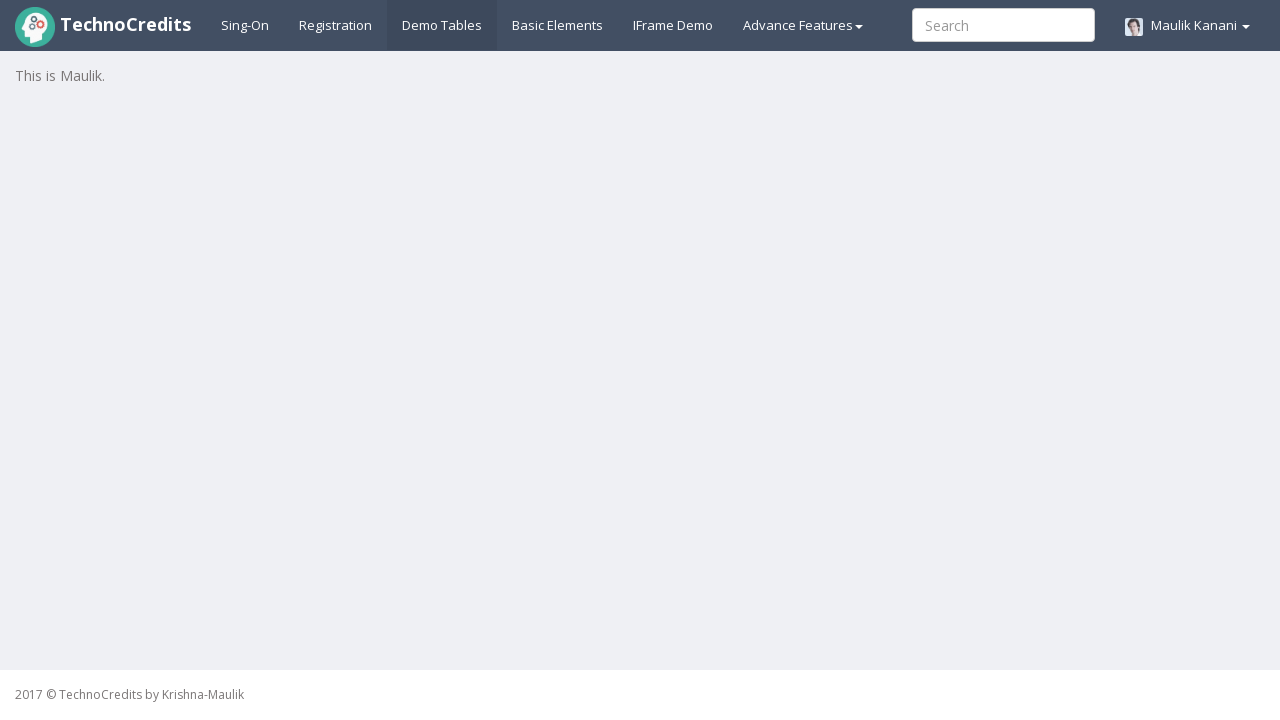

Web table loaded and is visible
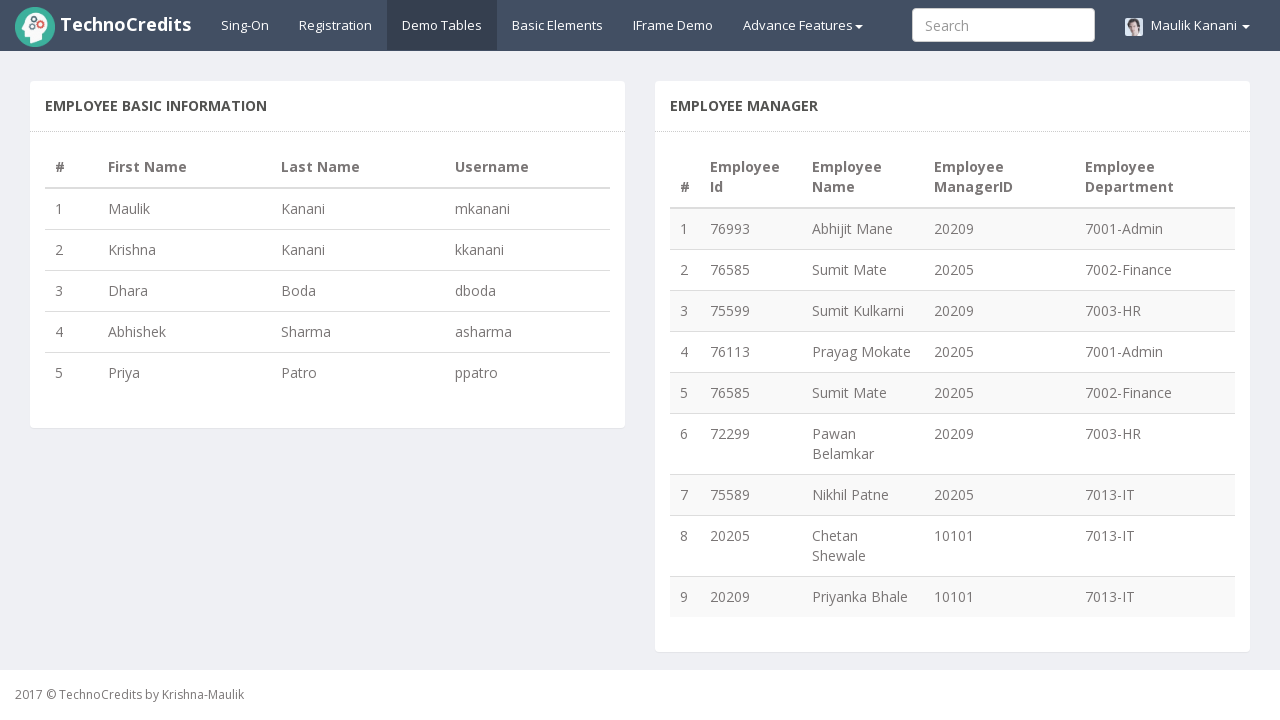

Verified table rows are present in the web table
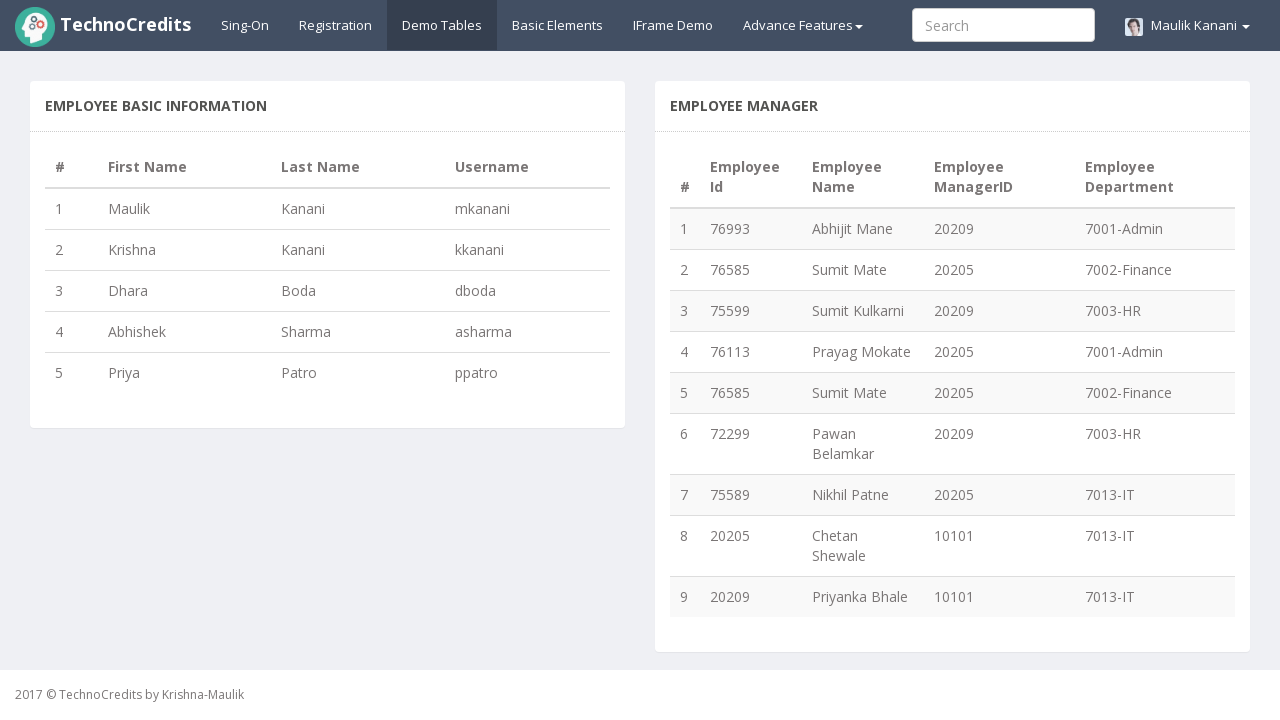

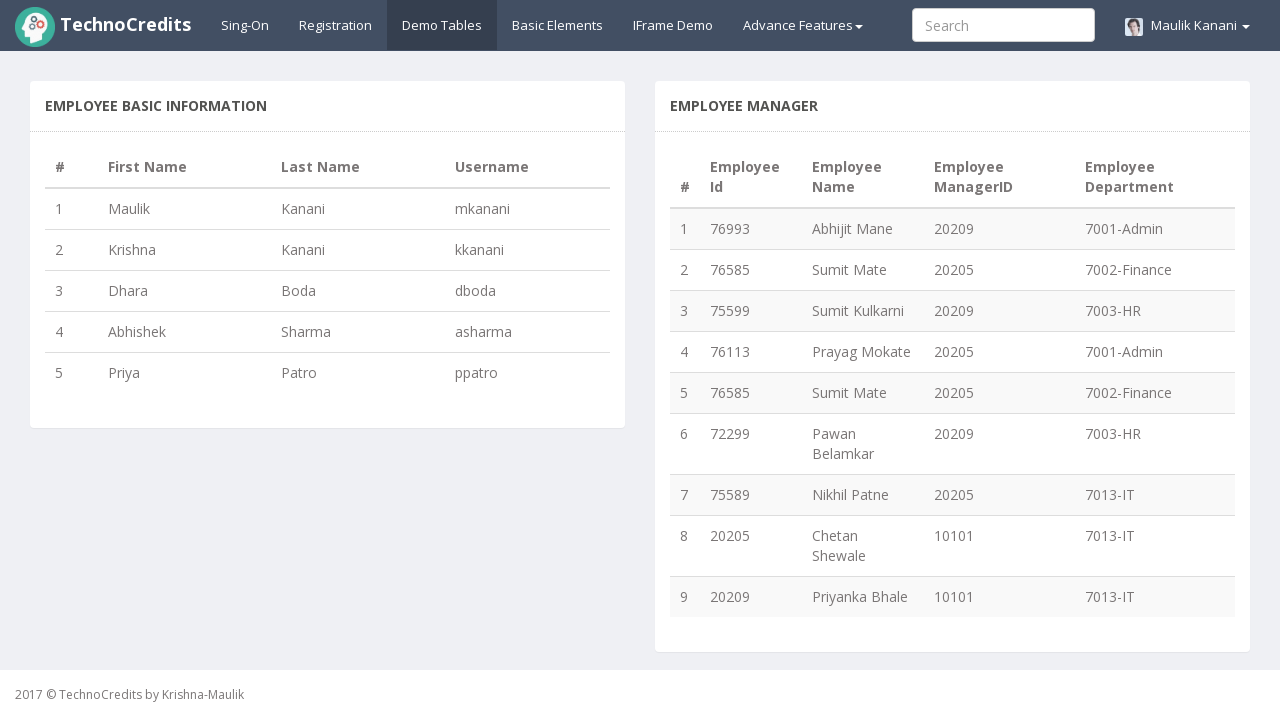